Tests that edits are cancelled when pressing Escape key

Starting URL: https://demo.playwright.dev/todomvc

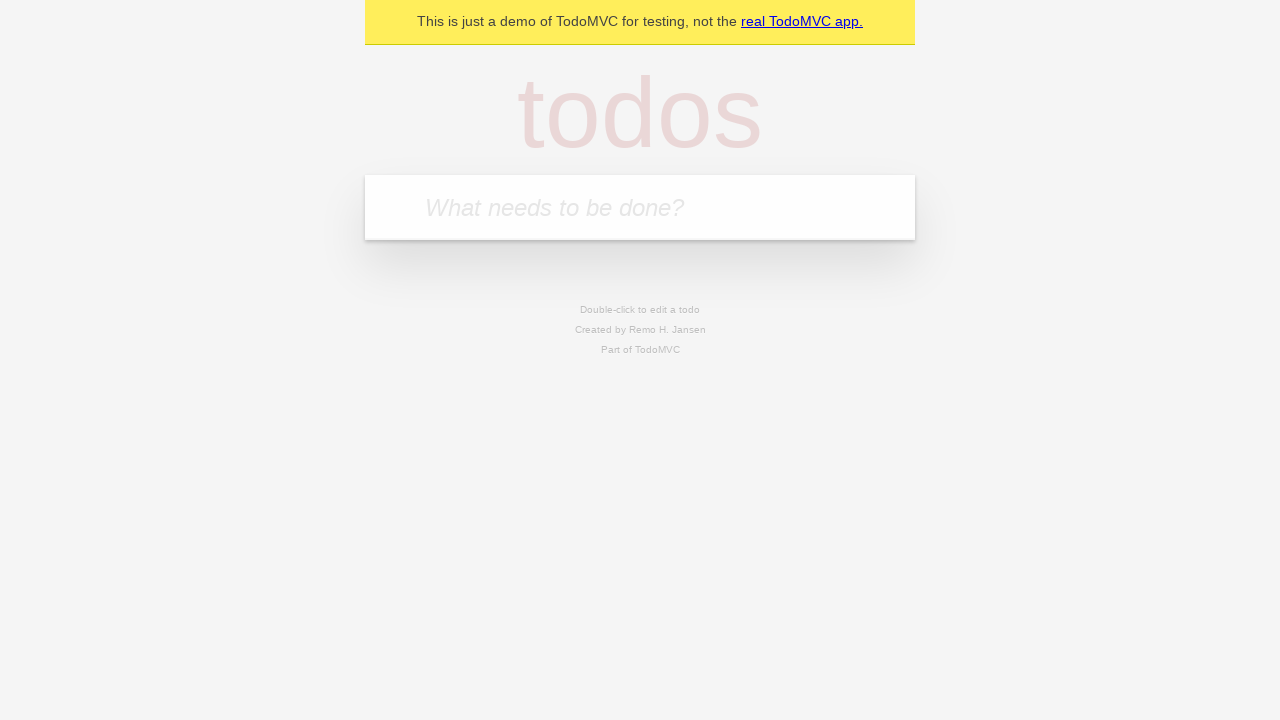

Filled todo input with 'buy some cheese' on internal:attr=[placeholder="What needs to be done?"i]
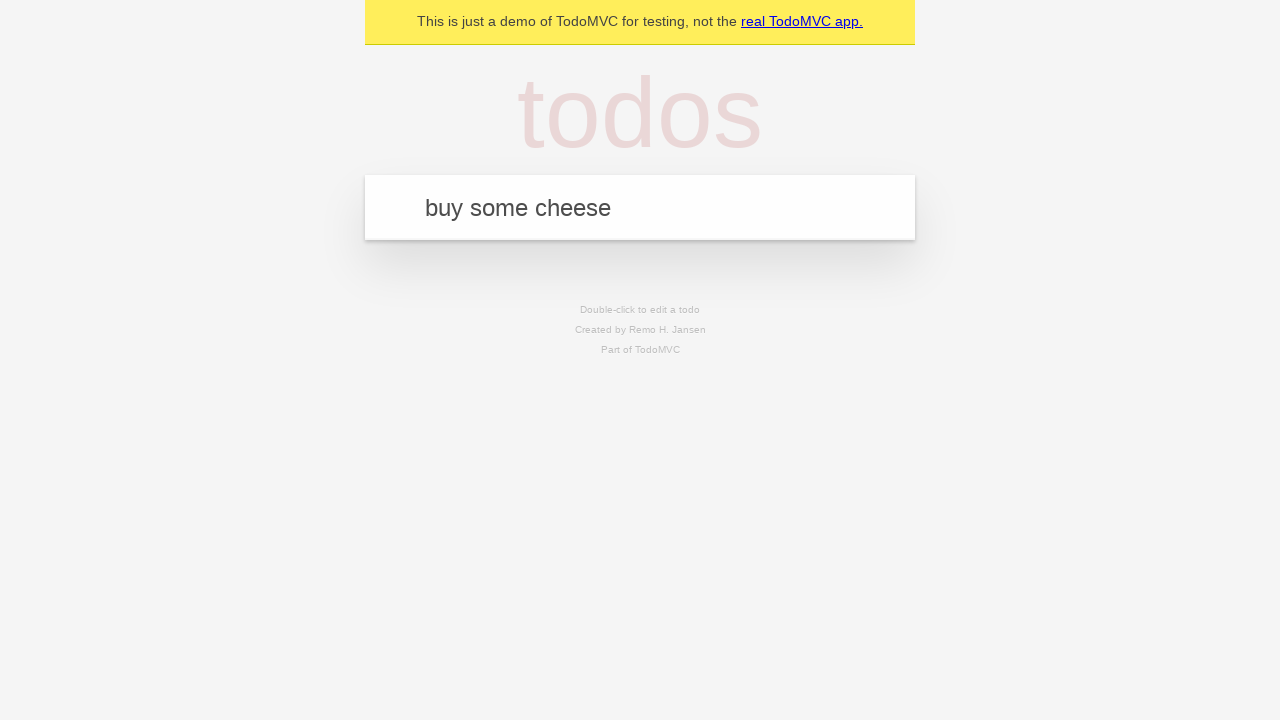

Pressed Enter to create todo 'buy some cheese' on internal:attr=[placeholder="What needs to be done?"i]
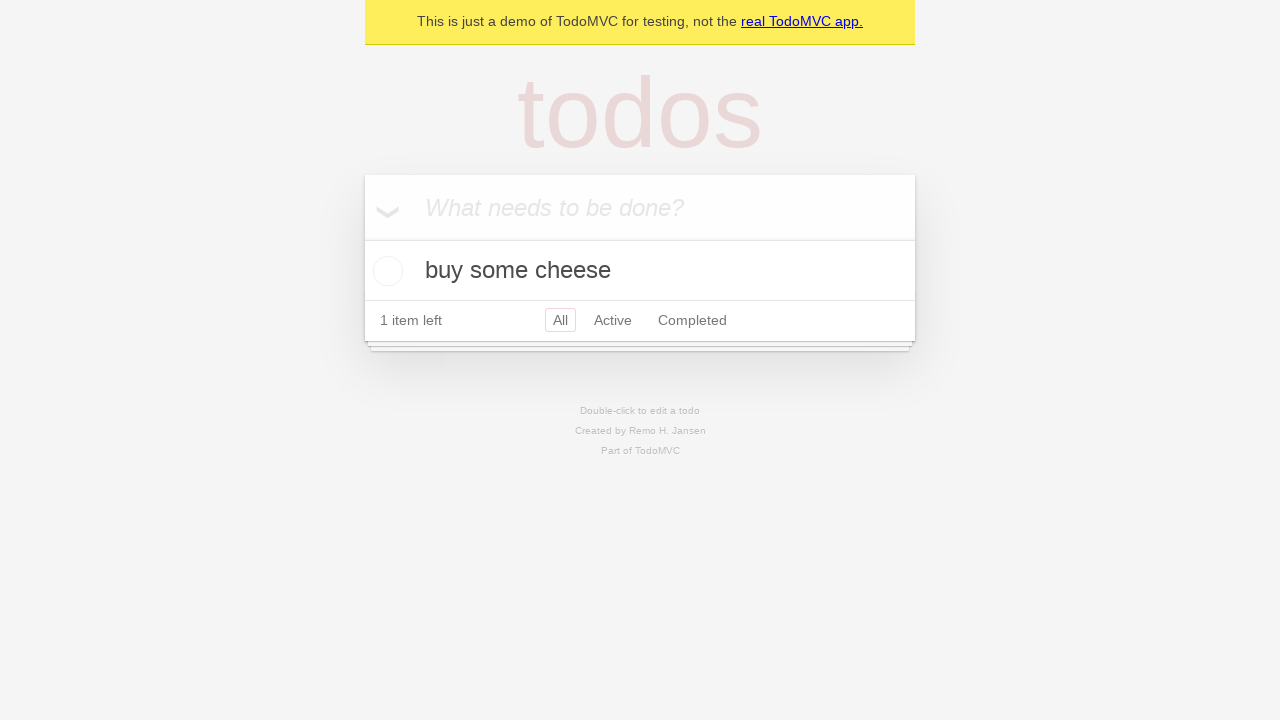

Filled todo input with 'feed the cat' on internal:attr=[placeholder="What needs to be done?"i]
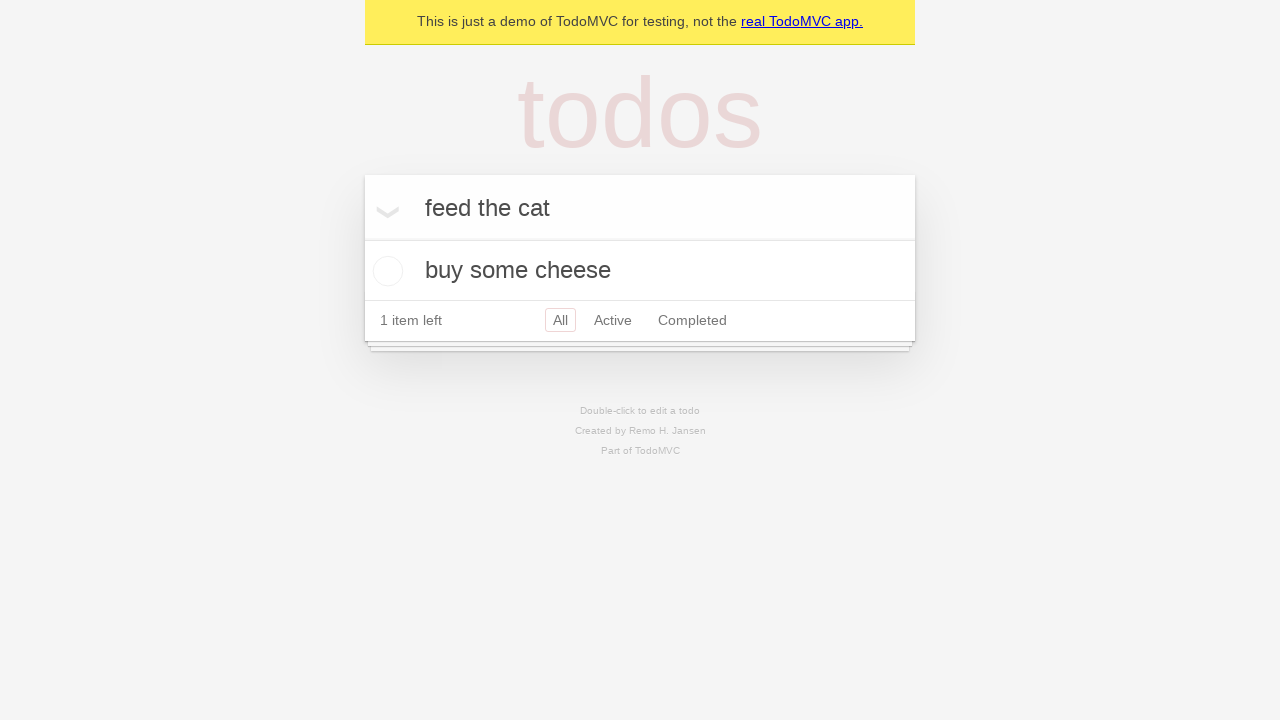

Pressed Enter to create todo 'feed the cat' on internal:attr=[placeholder="What needs to be done?"i]
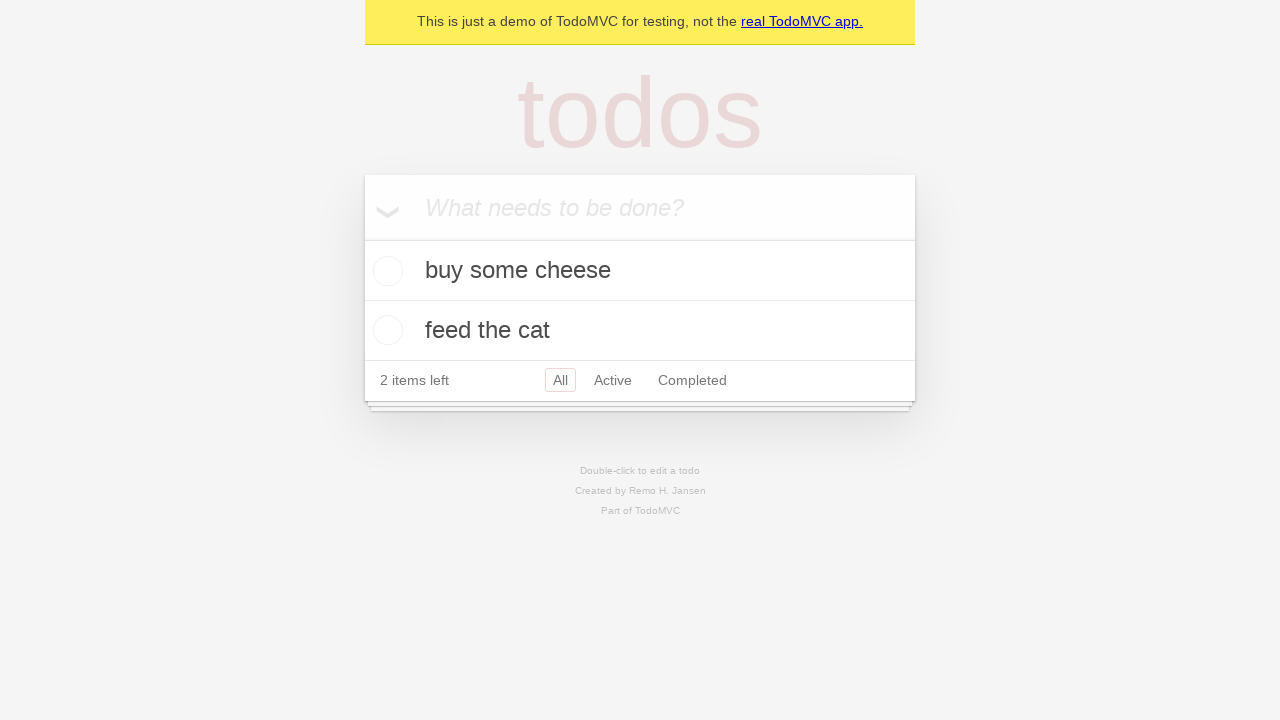

Filled todo input with 'book a doctors appointment' on internal:attr=[placeholder="What needs to be done?"i]
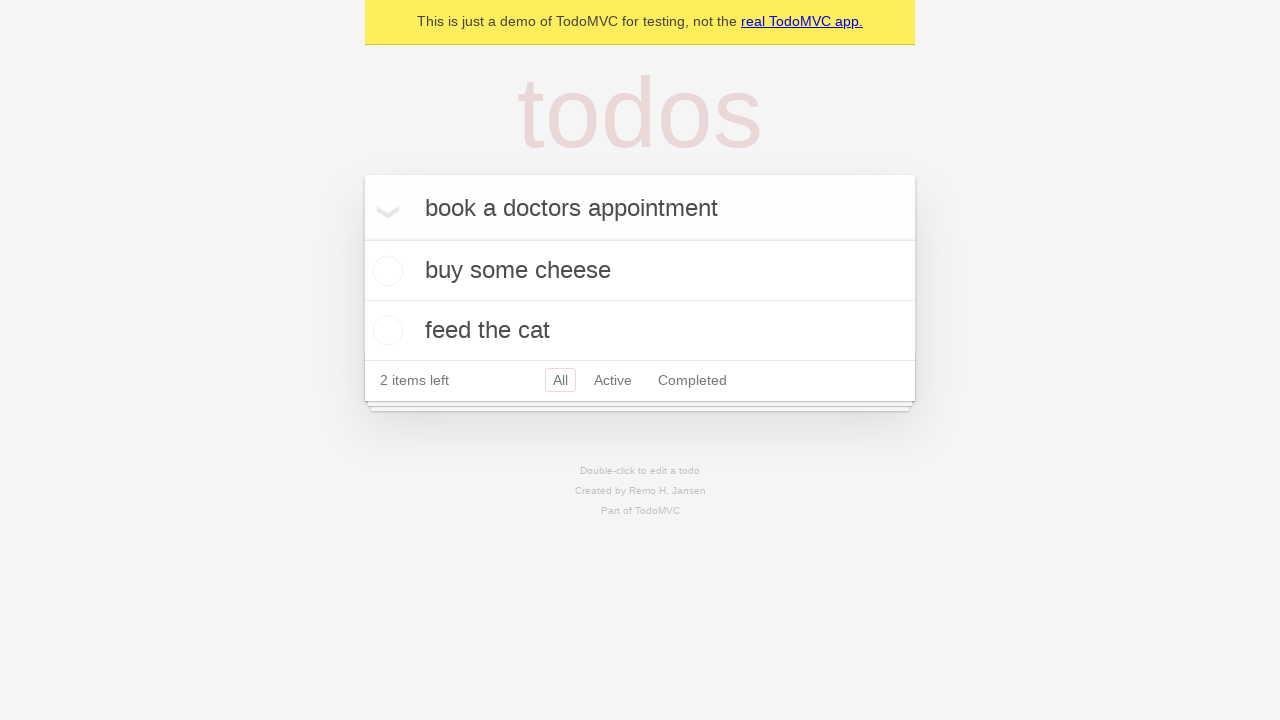

Pressed Enter to create todo 'book a doctors appointment' on internal:attr=[placeholder="What needs to be done?"i]
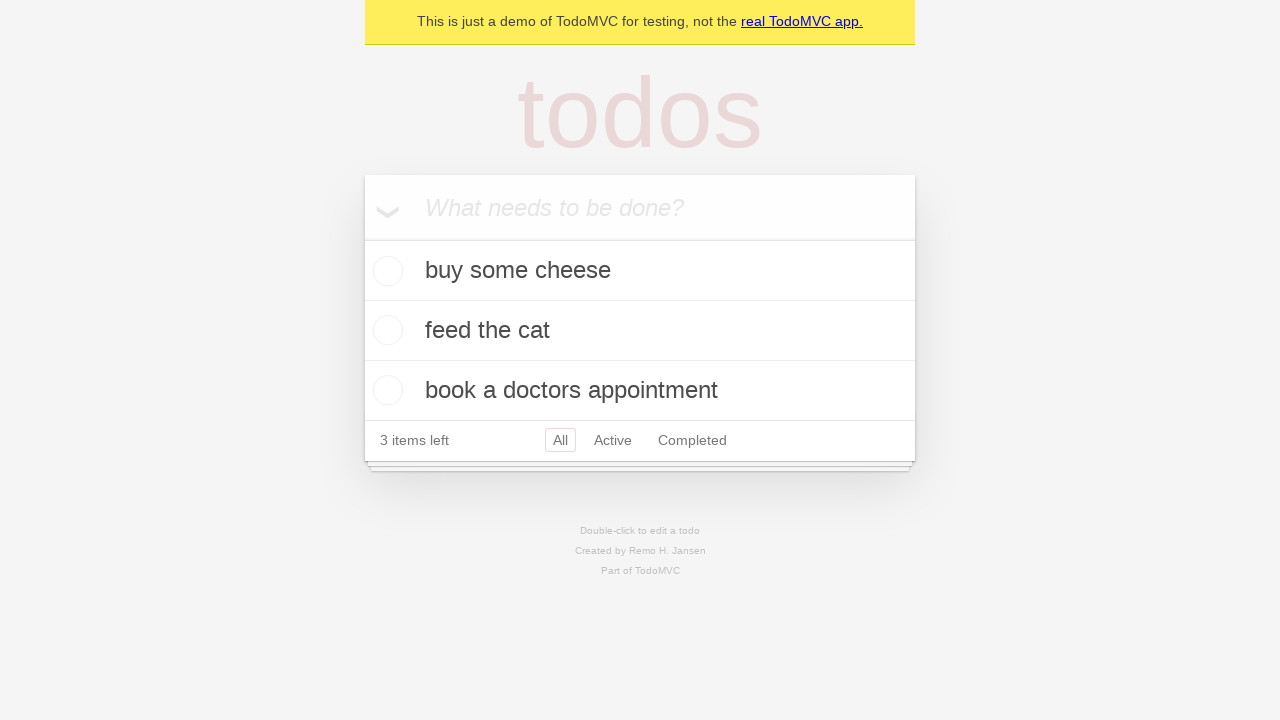

Waited for third todo item to appear
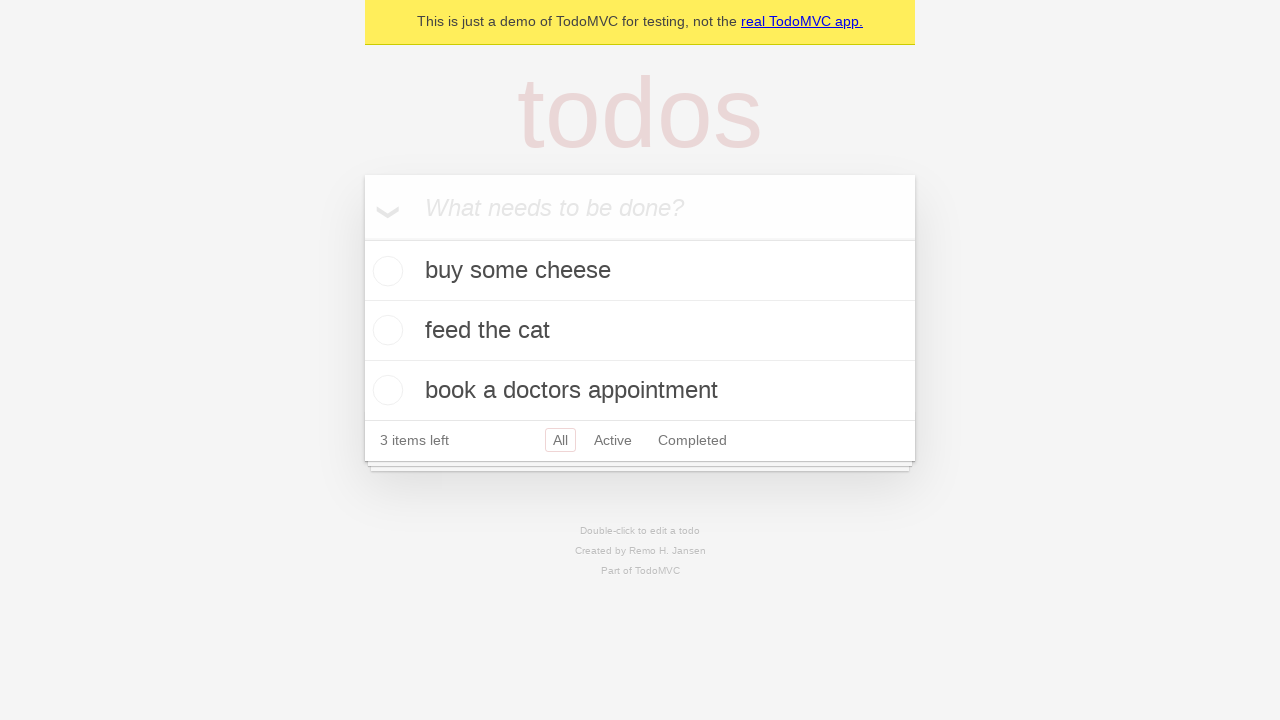

Double-clicked second todo item to enter edit mode at (640, 331) on [data-testid='todo-item'] >> nth=1
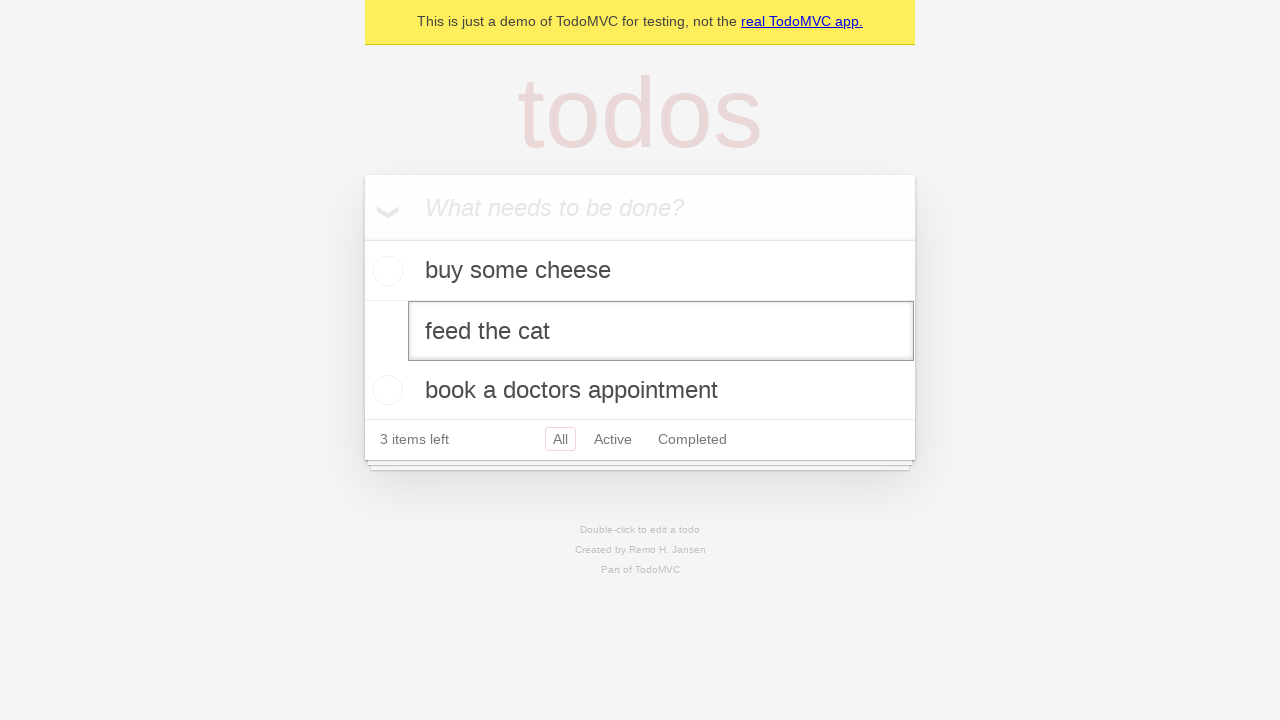

Filled edit field with 'buy some sausages' on [data-testid='todo-item'] >> nth=1 >> internal:role=textbox[name="Edit"i]
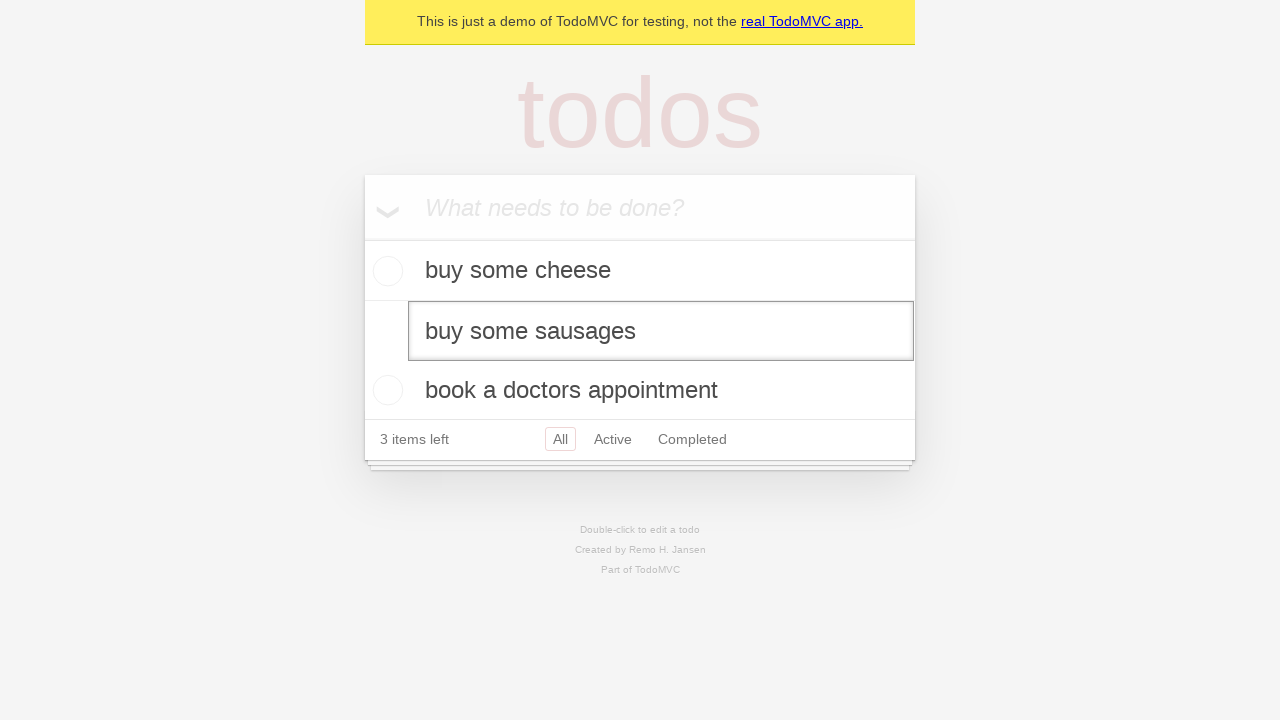

Pressed Escape to cancel edit on [data-testid='todo-item'] >> nth=1 >> internal:role=textbox[name="Edit"i]
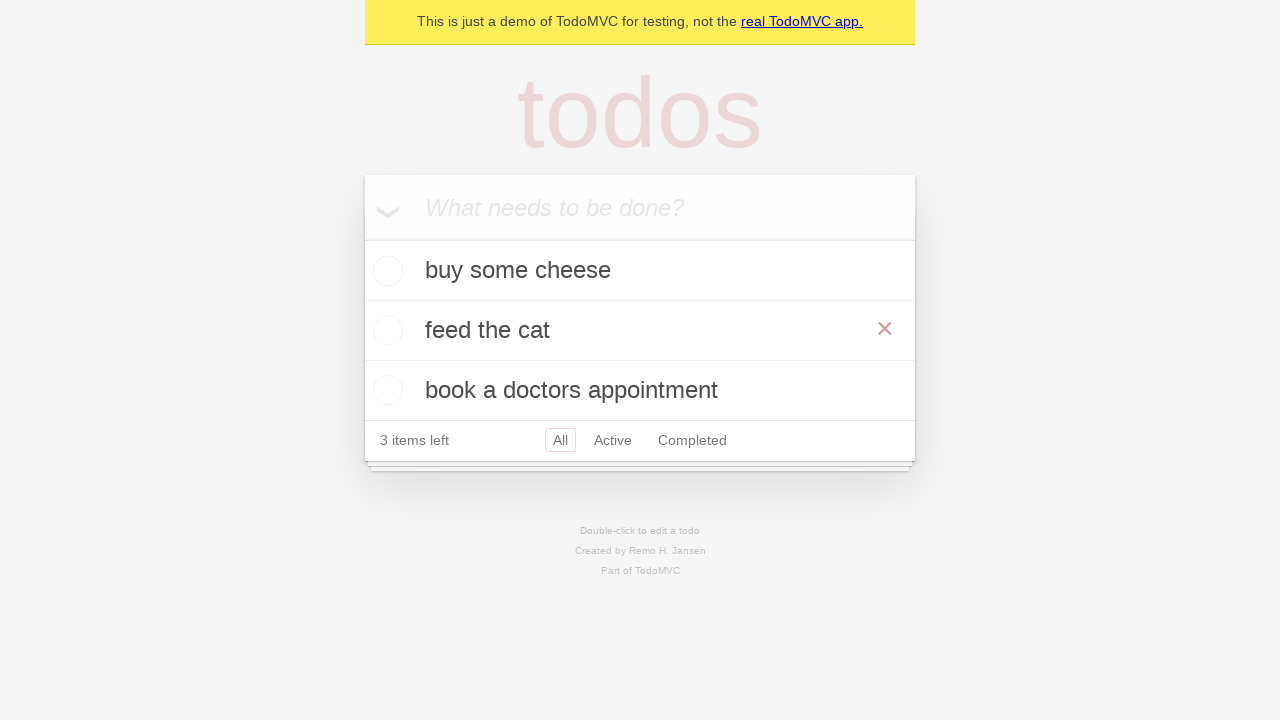

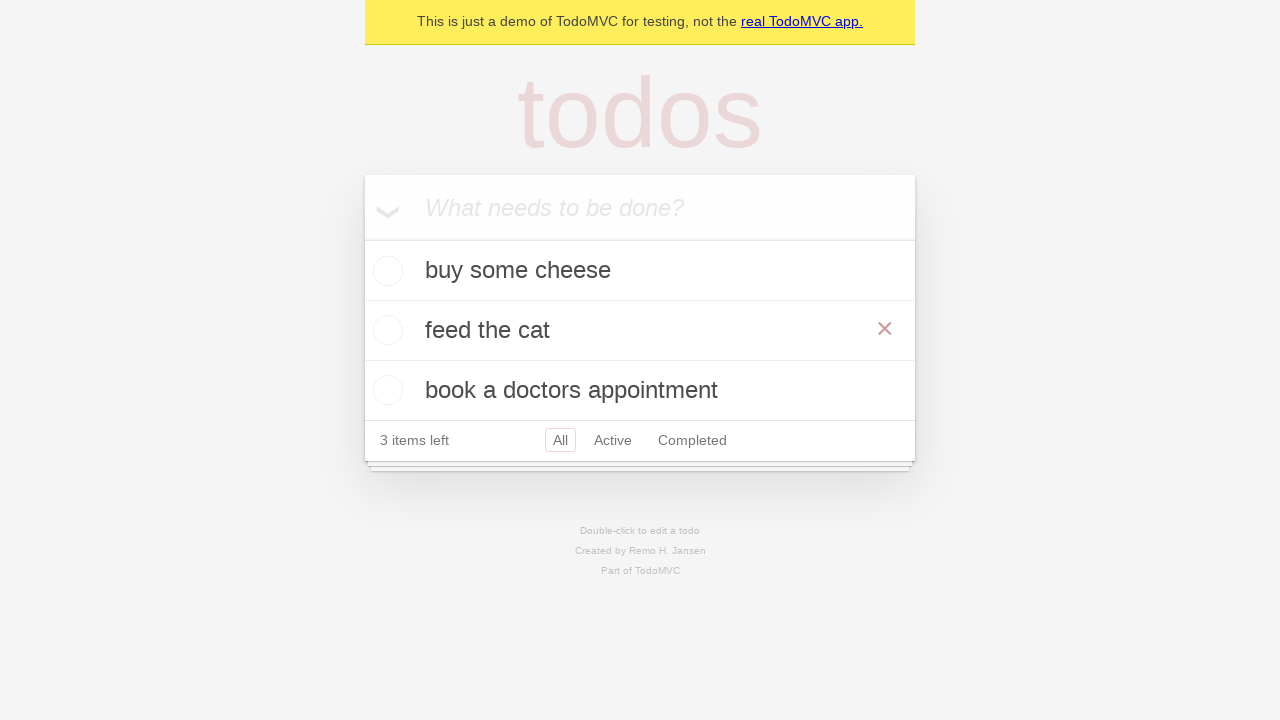